Tests mobile device emulation by setting custom device metrics (width: 600, height: 1000, mobile: true) and navigating to the Leaftaps demo application page.

Starting URL: http://leaftaps.com/opentaps/control/main

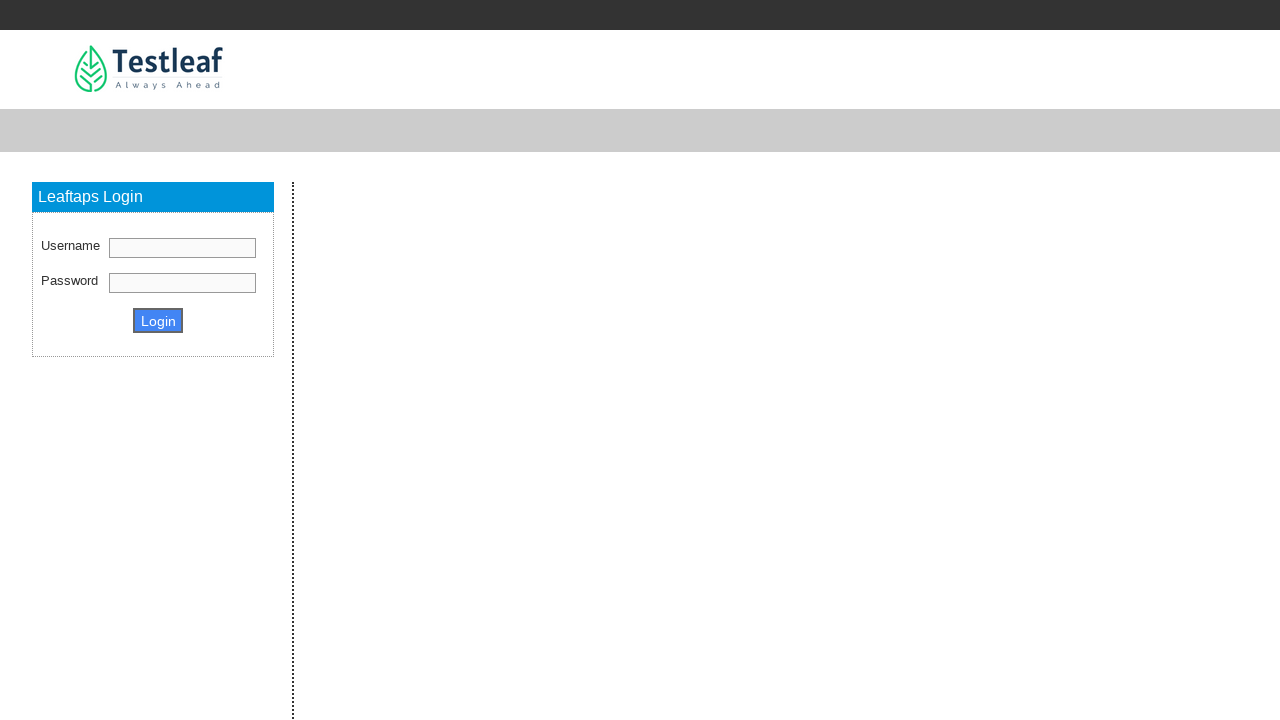

Set viewport size to mobile dimensions (width: 600, height: 1000)
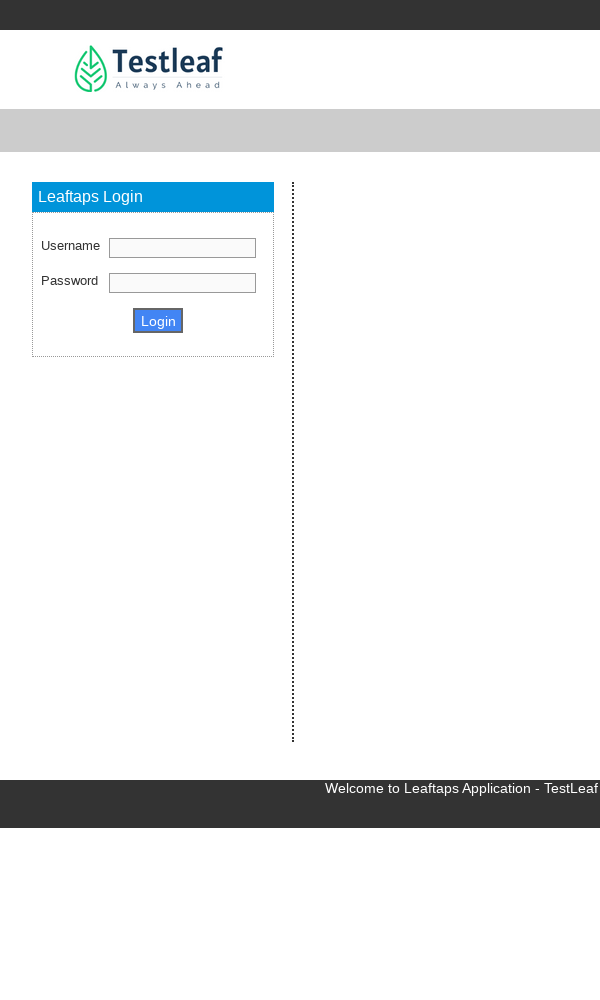

Page loaded with domcontentloaded state
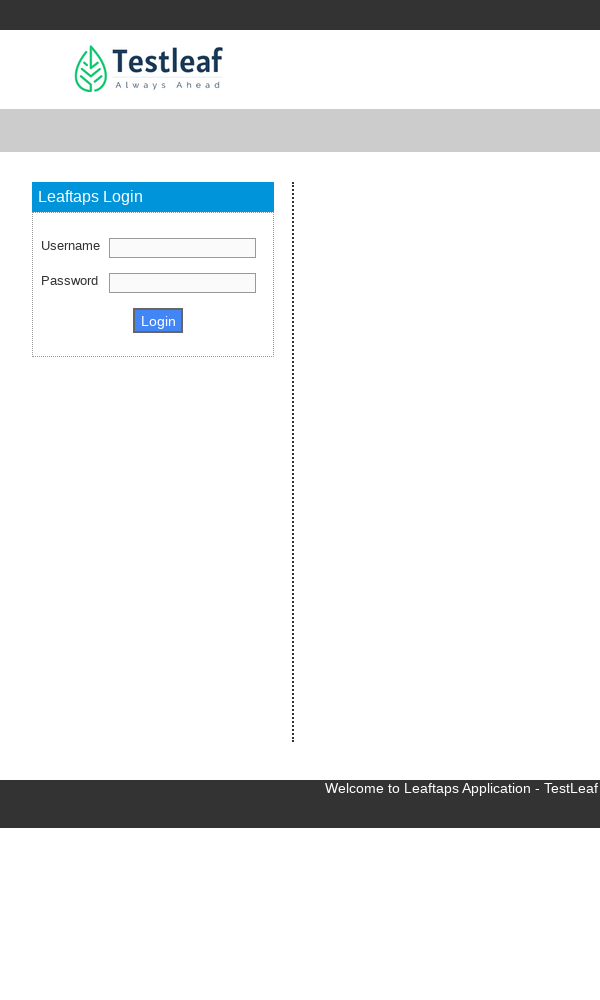

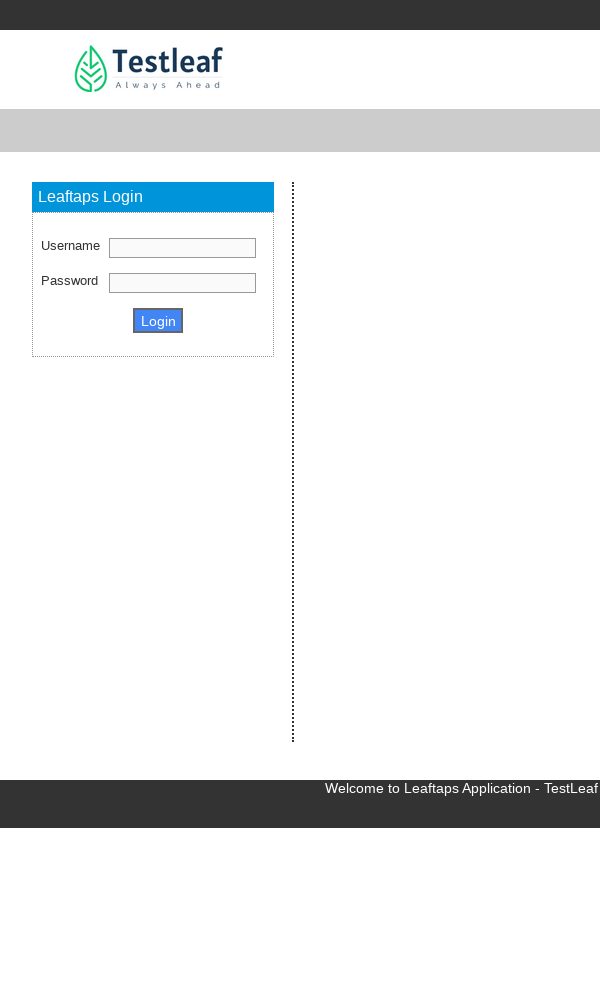